Tests basic browser navigation and window management by navigating to a registration page, manipulating window states (maximize, minimize, fullscreen), and using navigation controls (refresh, back, forward).

Starting URL: https://demo.automationtesting.in/Register.html

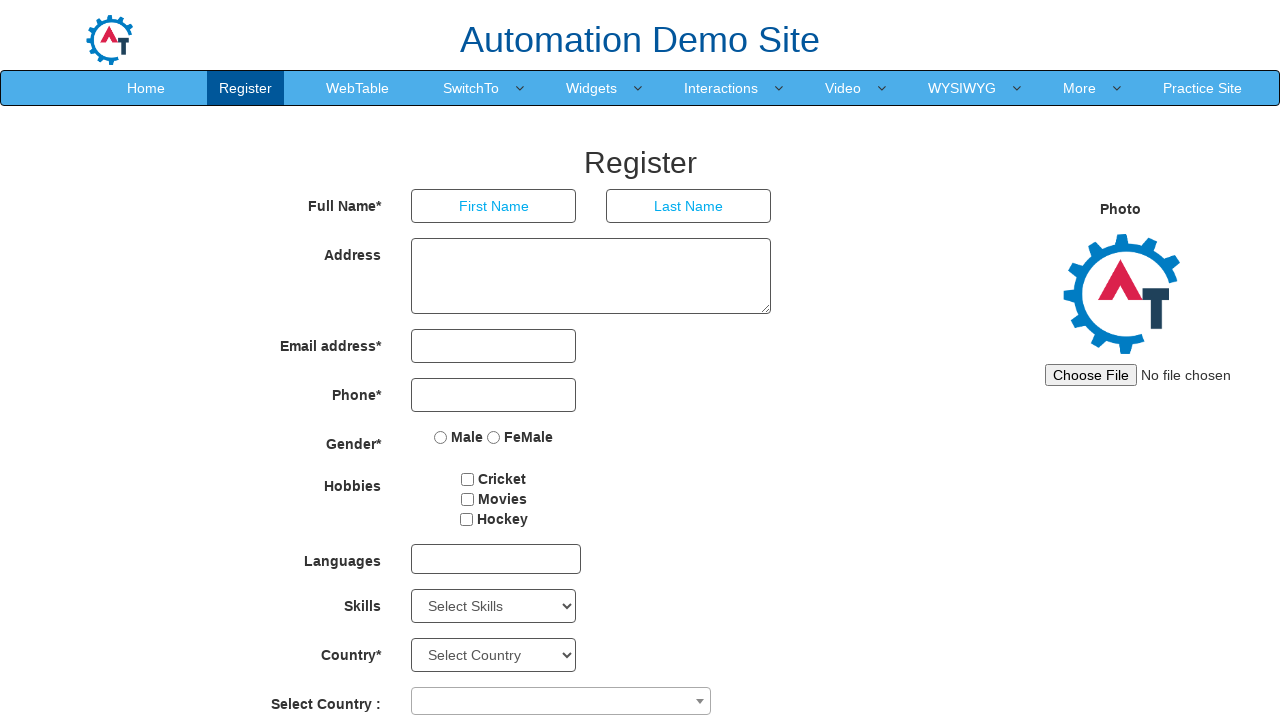

Navigated to registration page at https://demo.automationtesting.in/Register.html
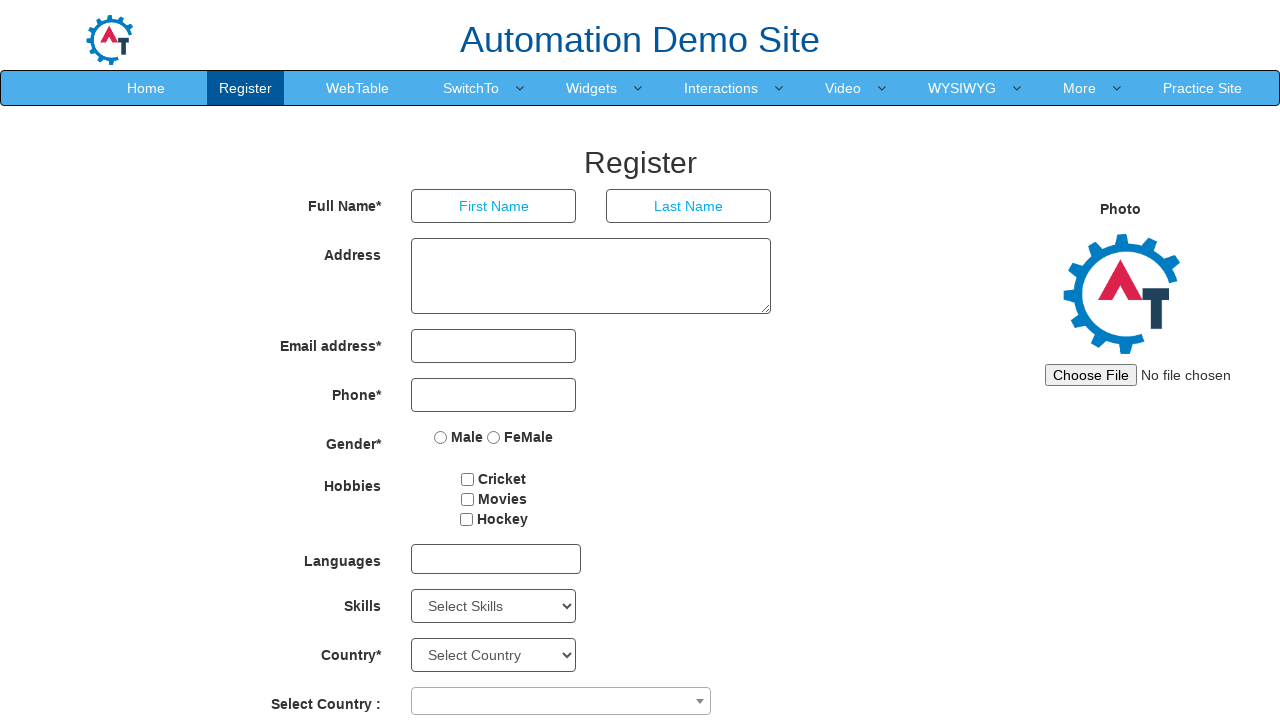

Maximized window by setting viewport size to 1920x1080
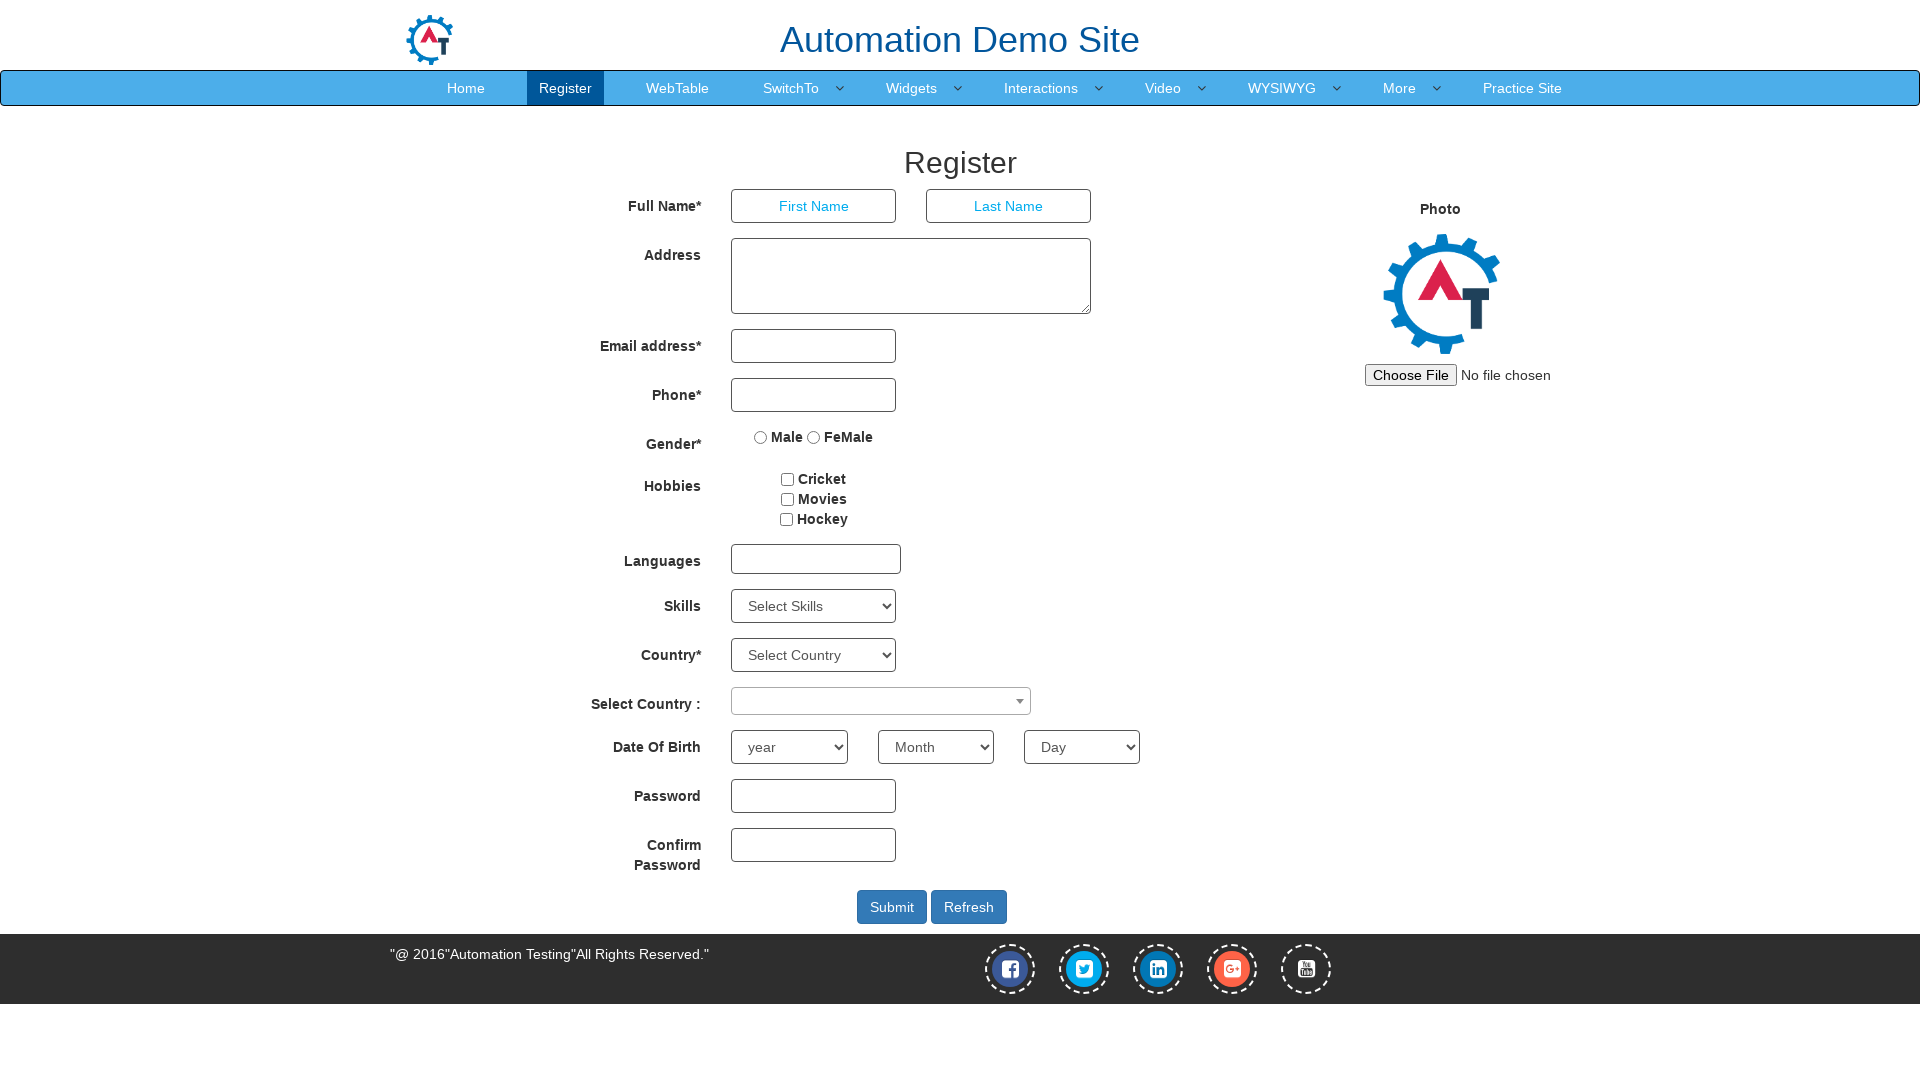

Refreshed the page
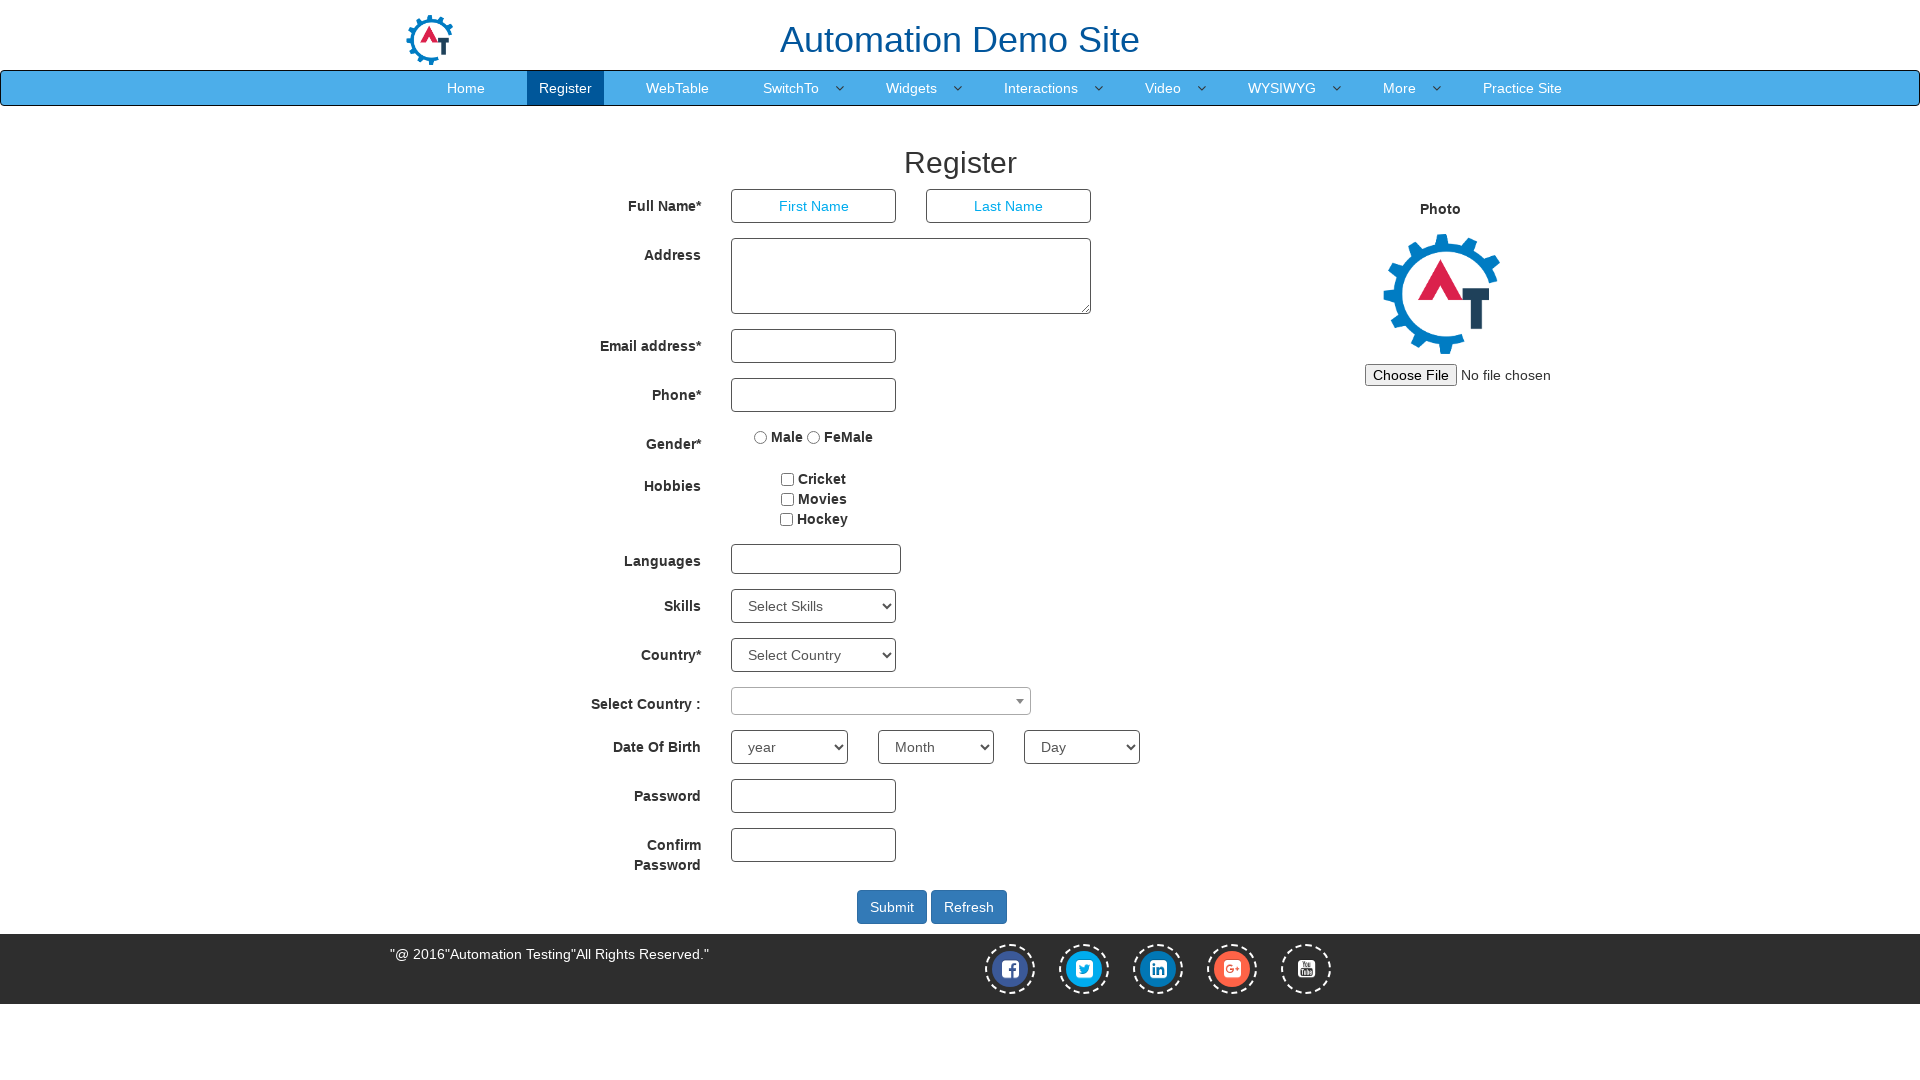

Navigated back using browser back button
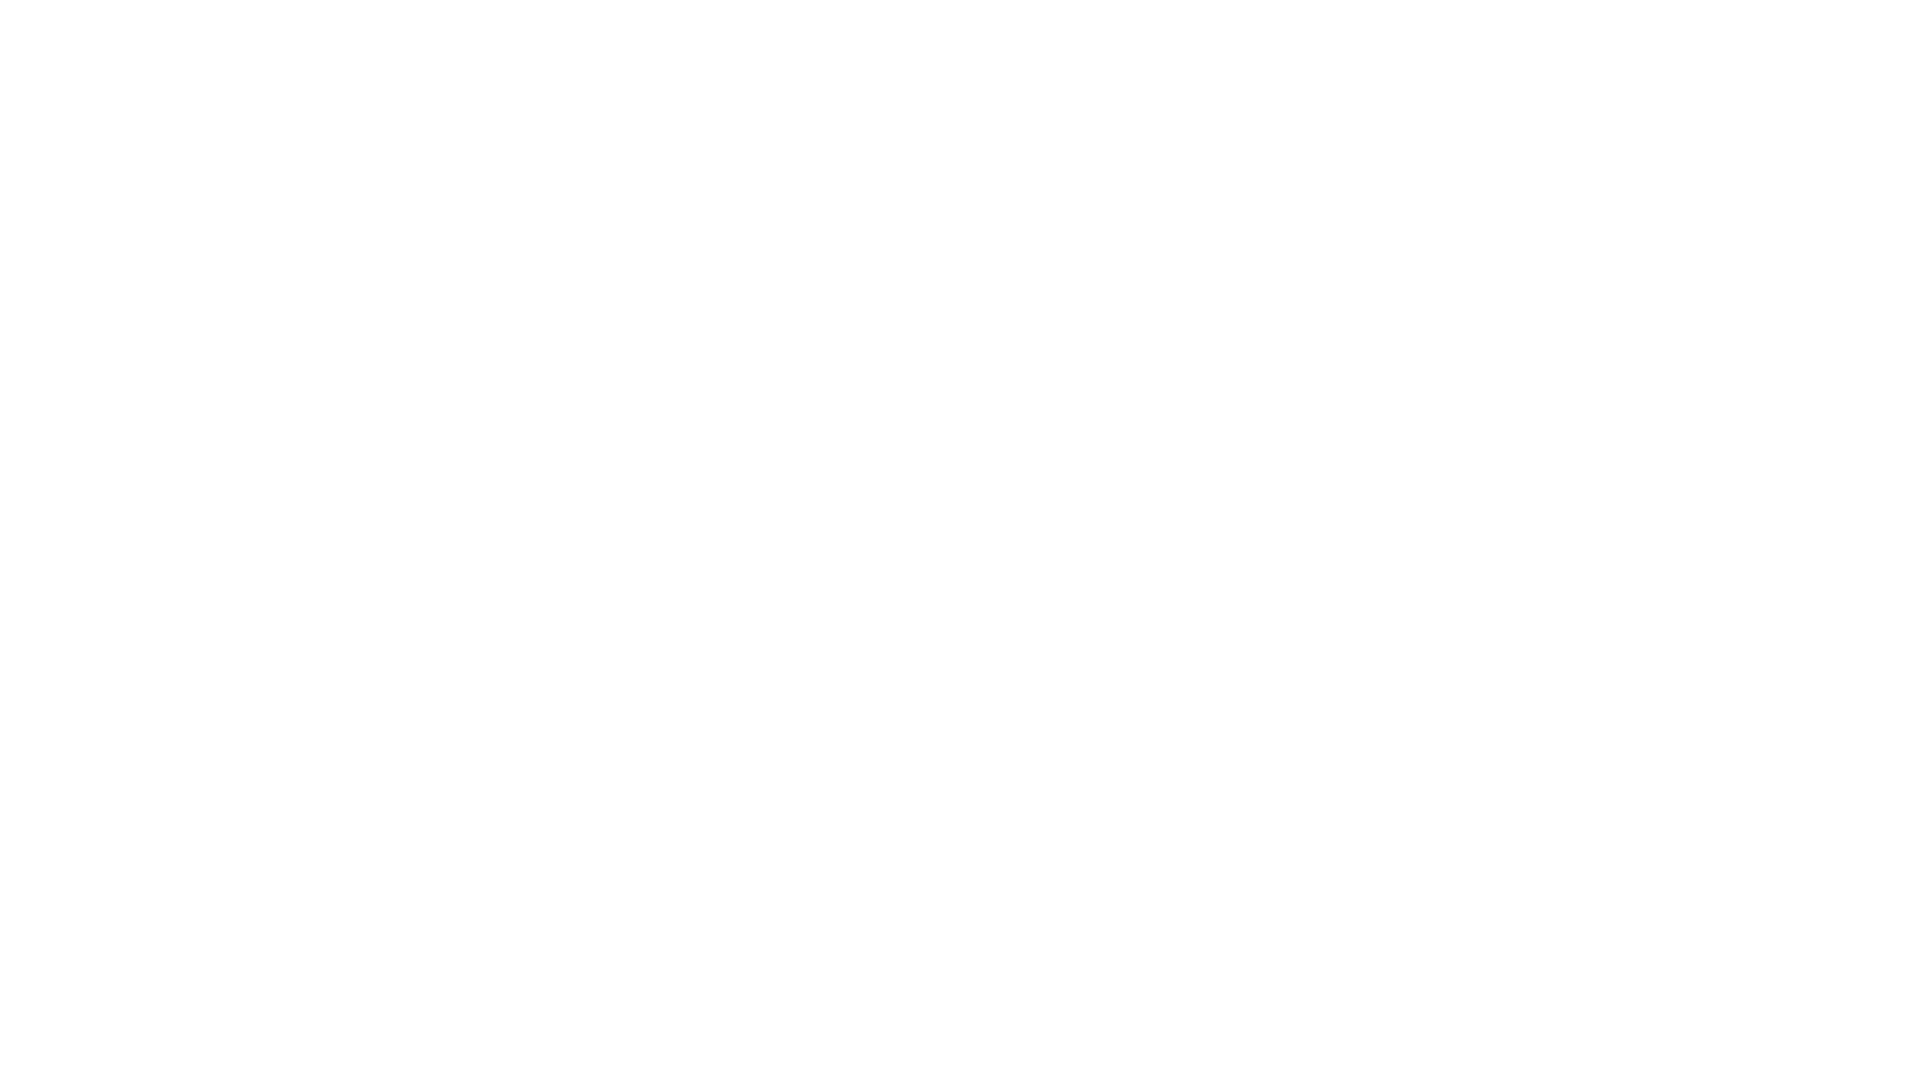

Navigated forward using browser forward button
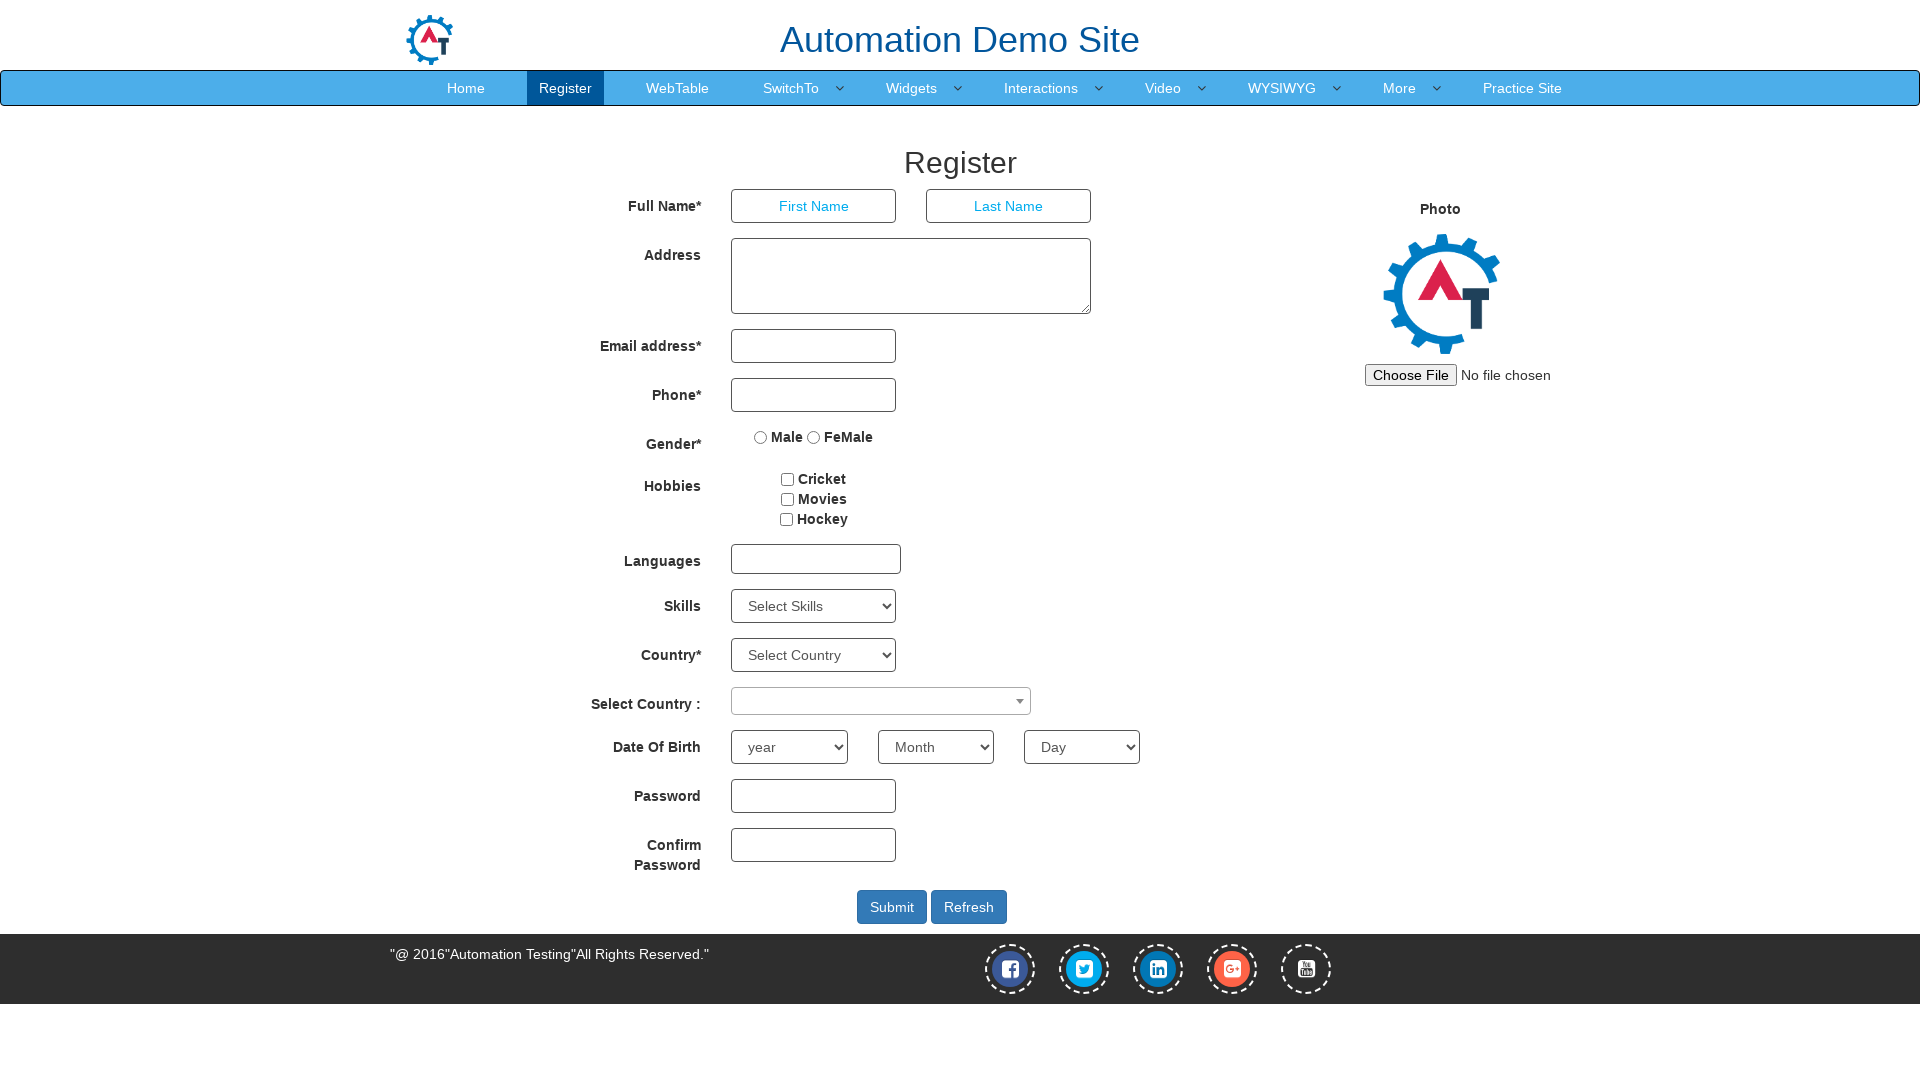

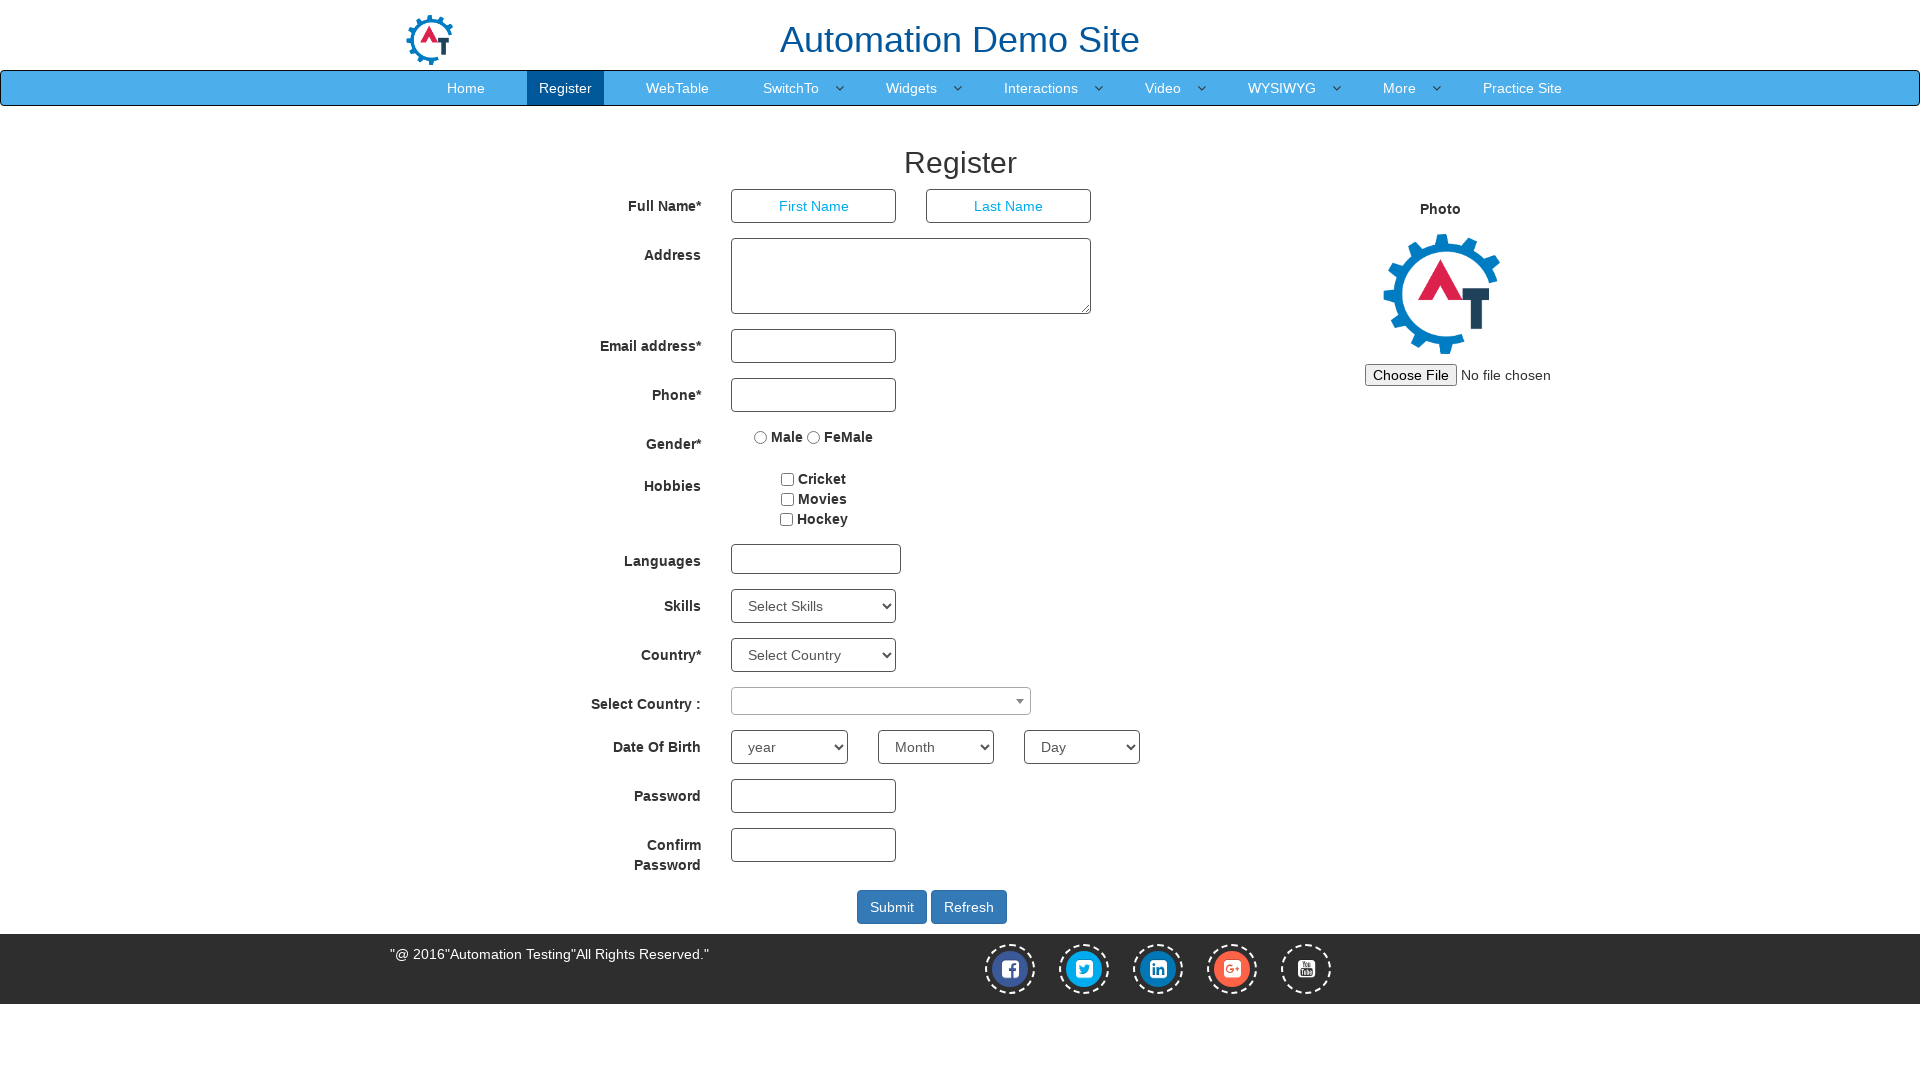